Tests dropdown selection functionality by selecting "Option2" from a dropdown menu on a practice page

Starting URL: http://www.qaclickacademy.com/practice.php

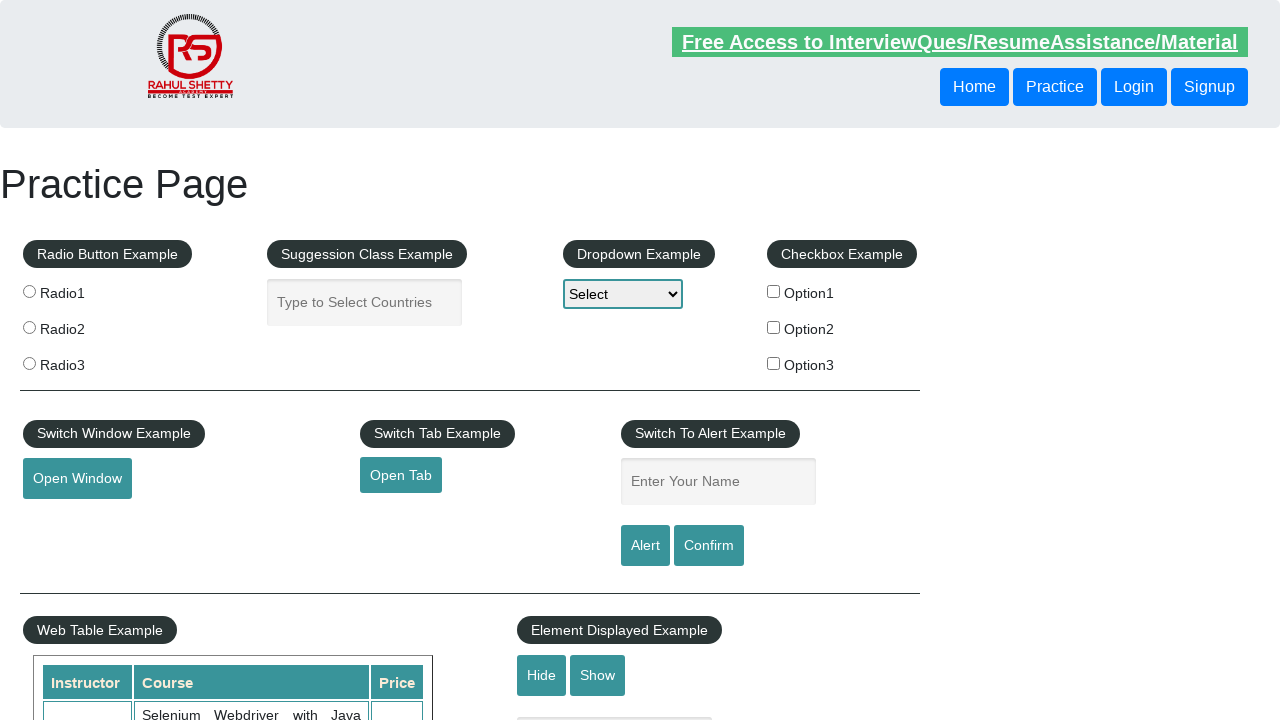

Navigated to practice page
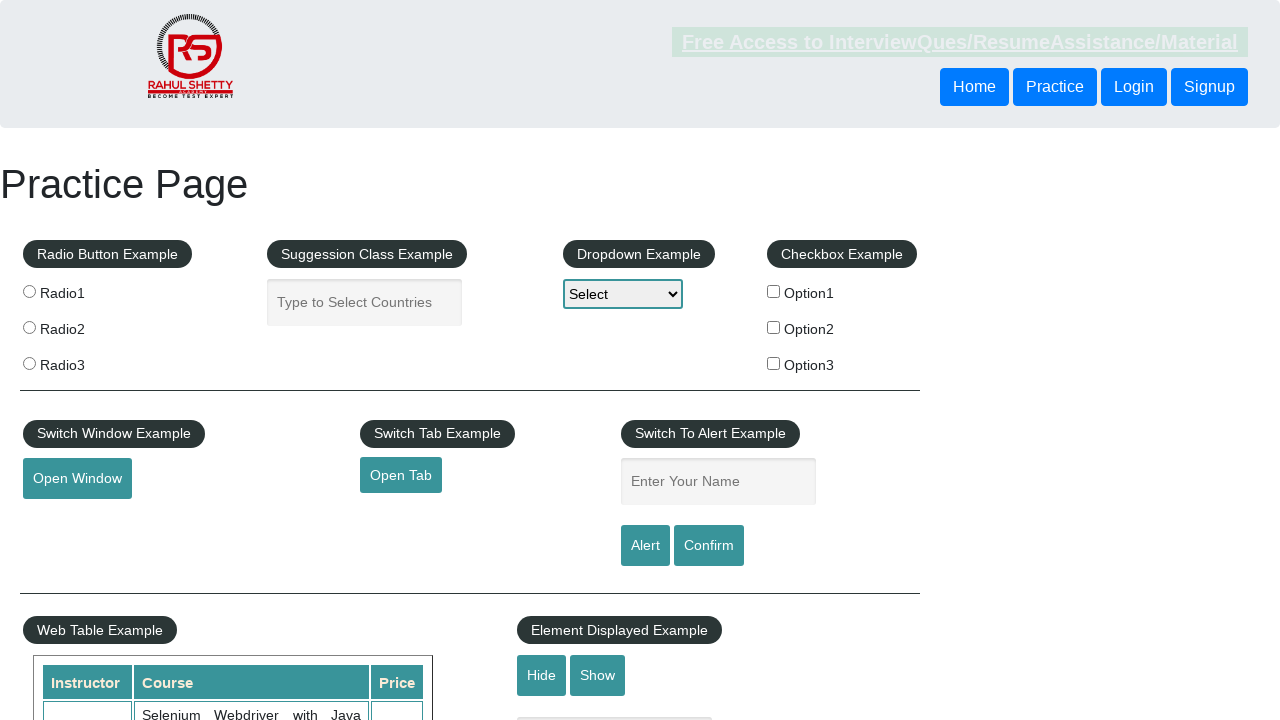

Selected 'Option2' from dropdown menu on #dropdown-class-example
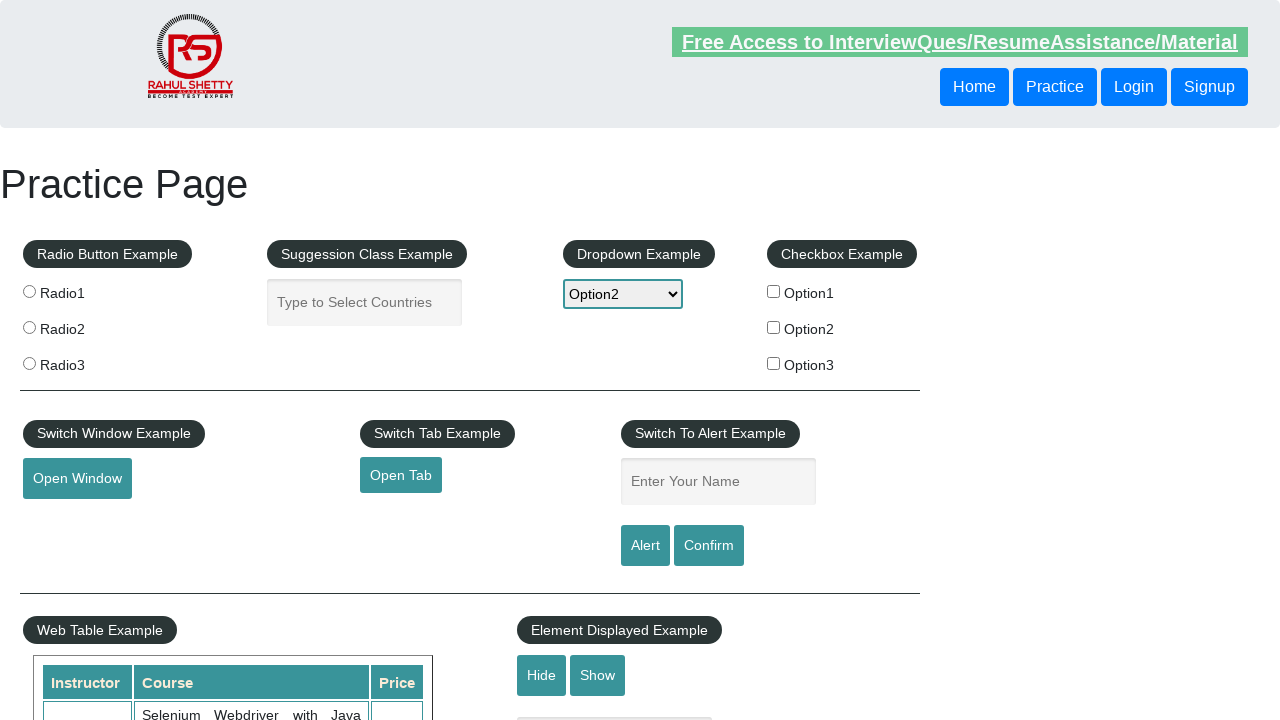

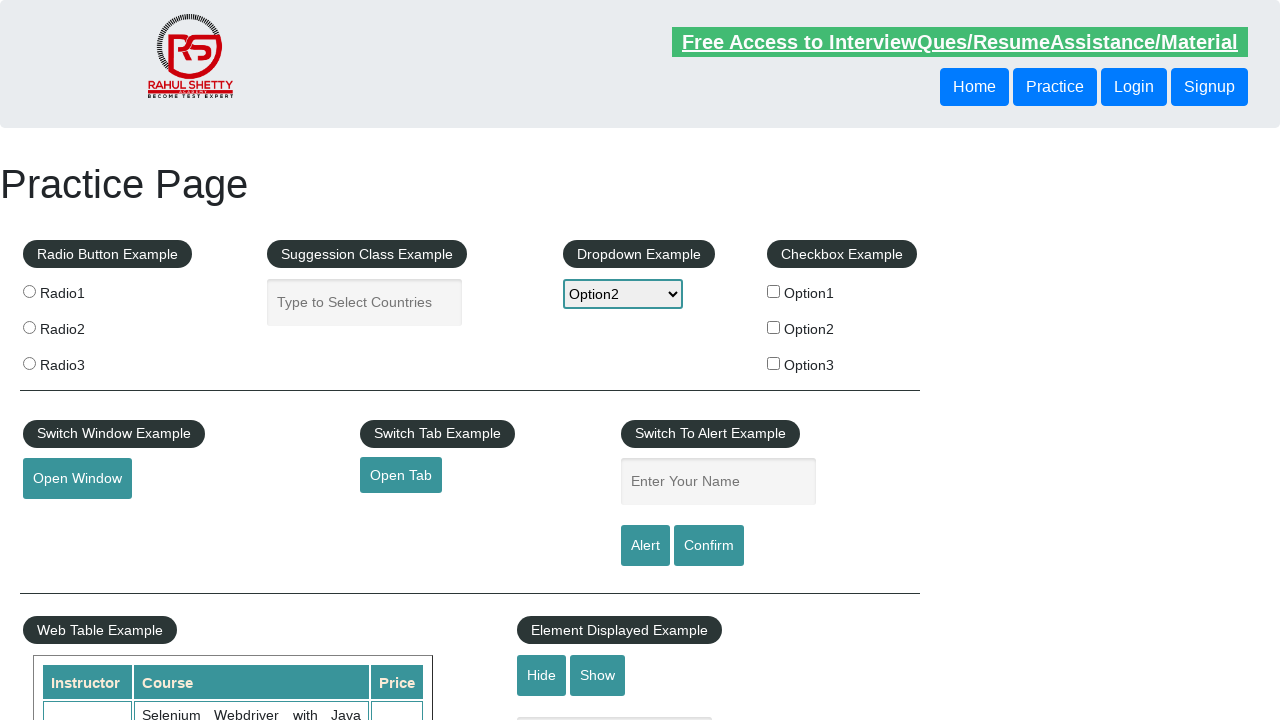